Interacts with the Chrome Dino game by starting the game and performing jump/duck actions to play through a few game cycles

Starting URL: https://wayou.github.io/t-rex-runner

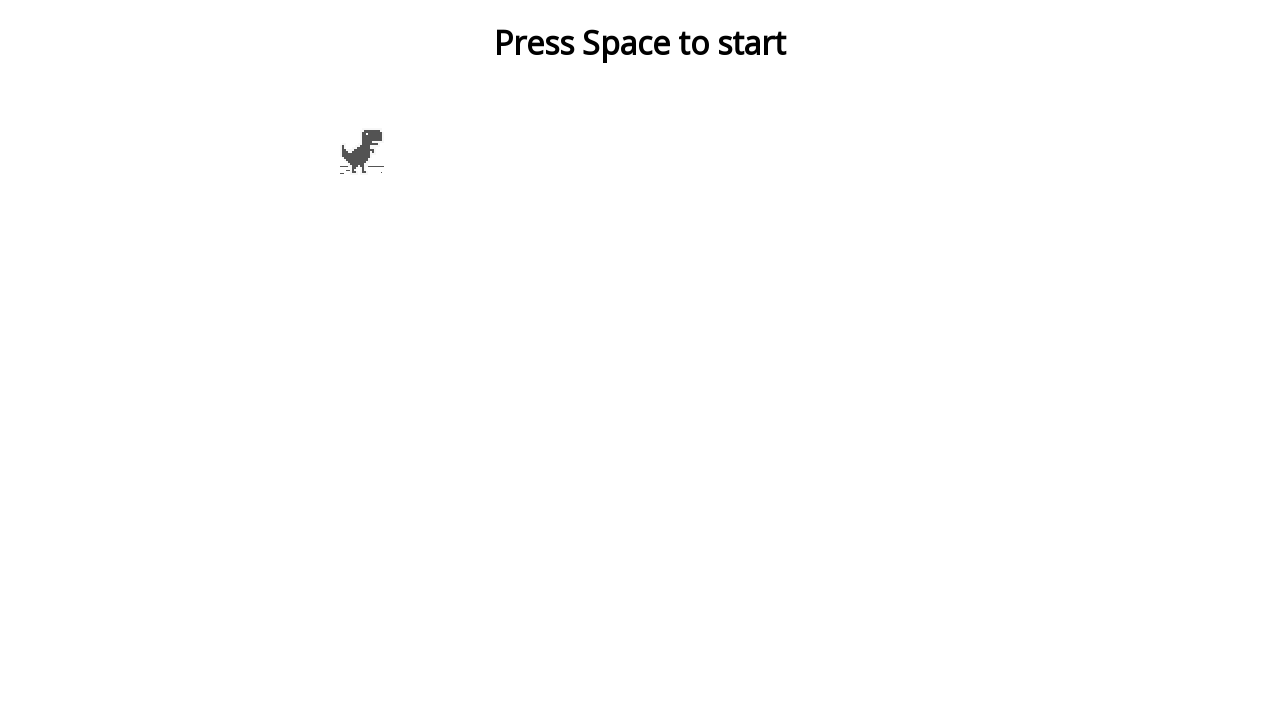

Game canvas loaded successfully
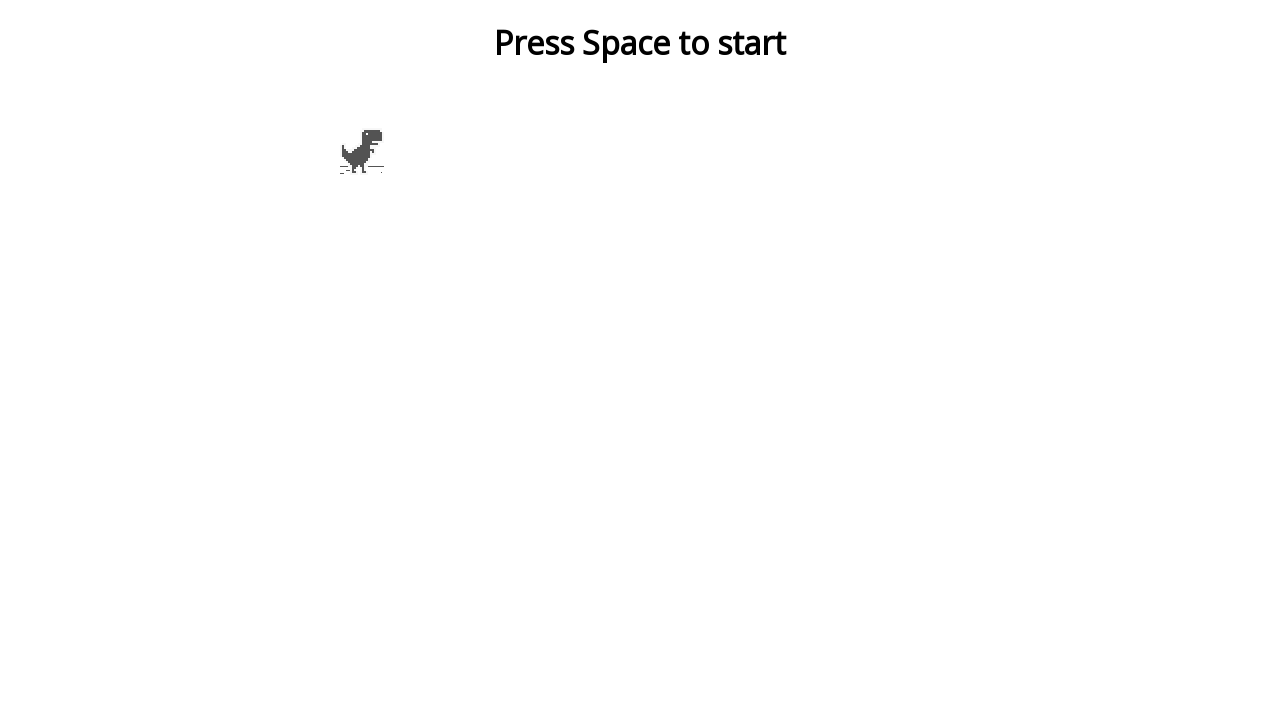

Set acceleration to 0.0
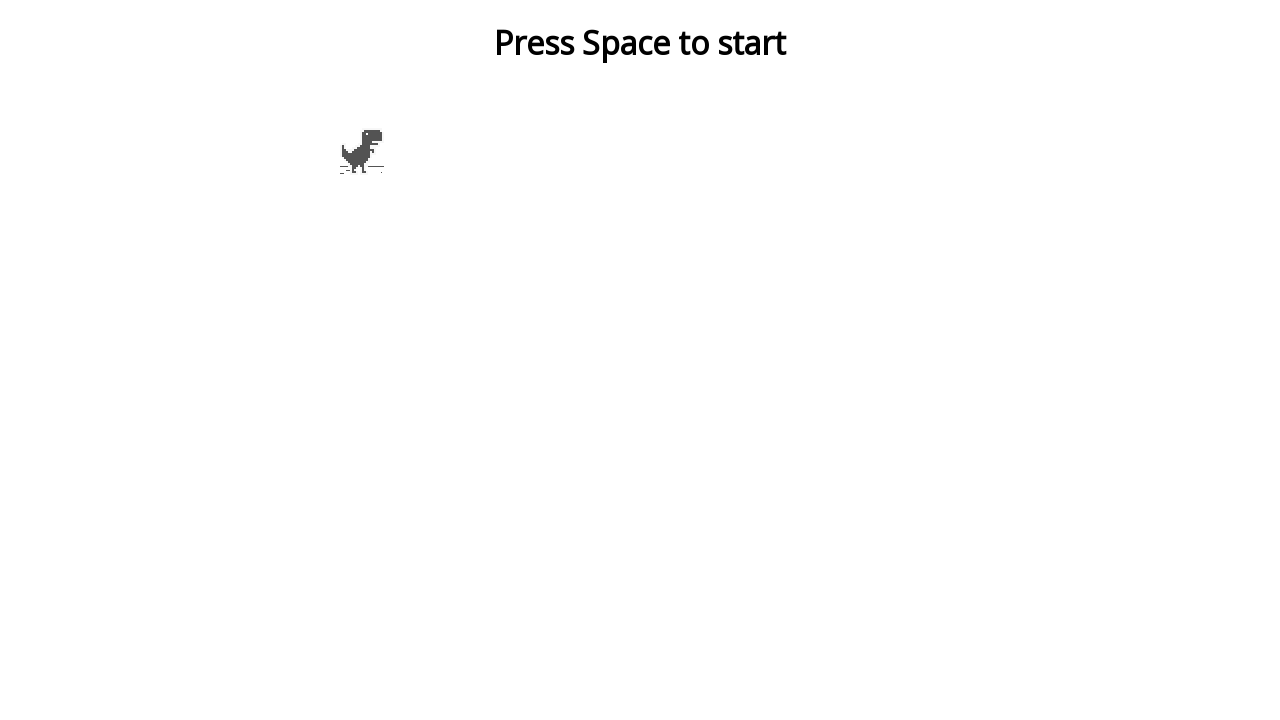

Set background cloud speed to 0.0
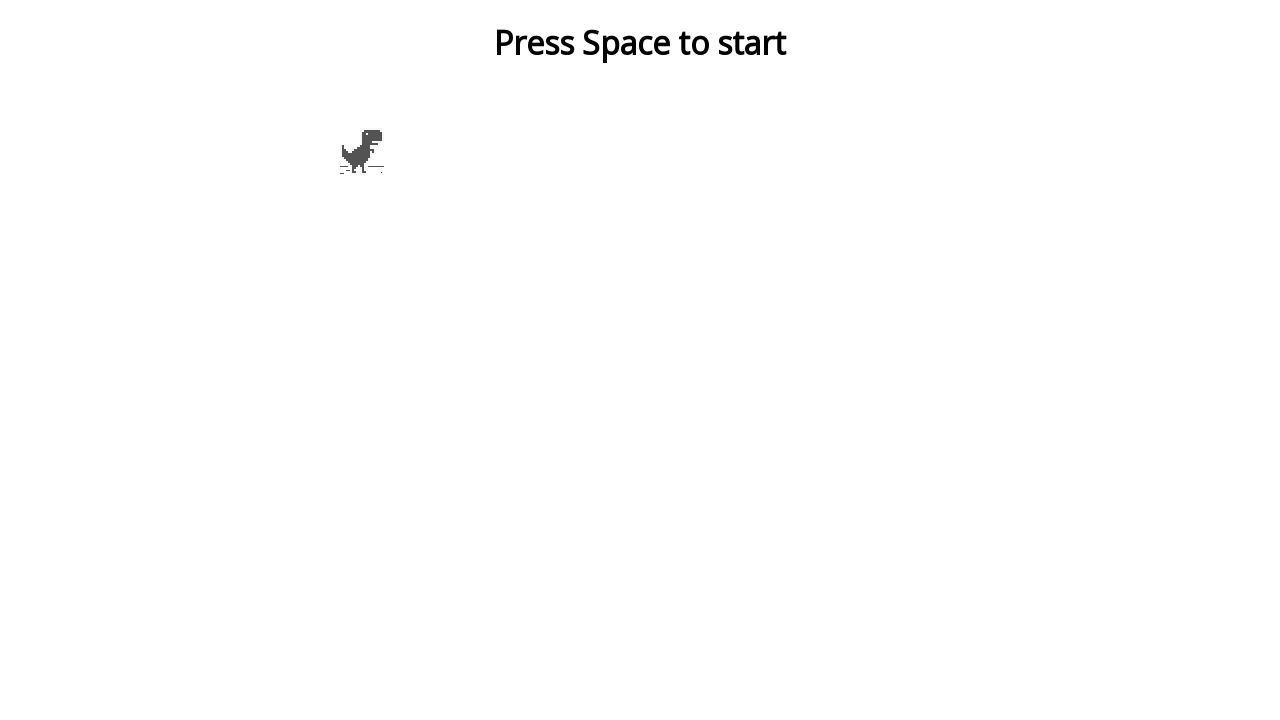

Set cloud frequency to 0.0
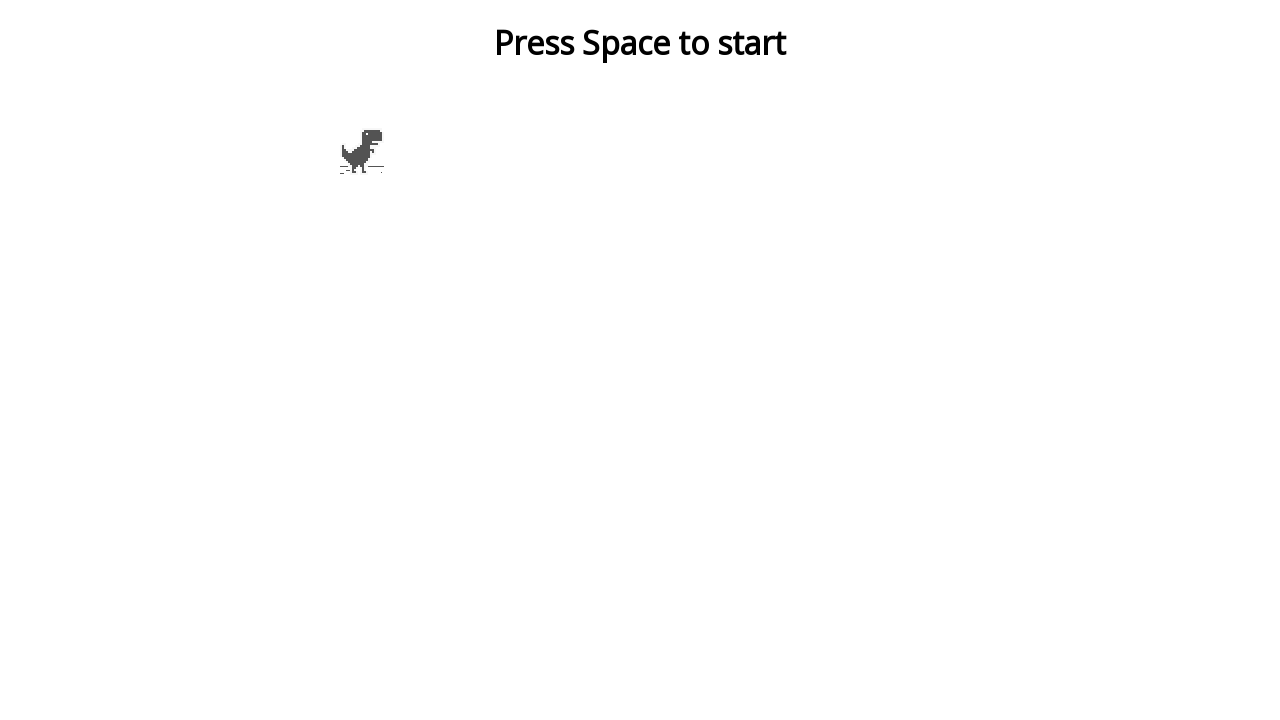

Set maximum clouds to 0
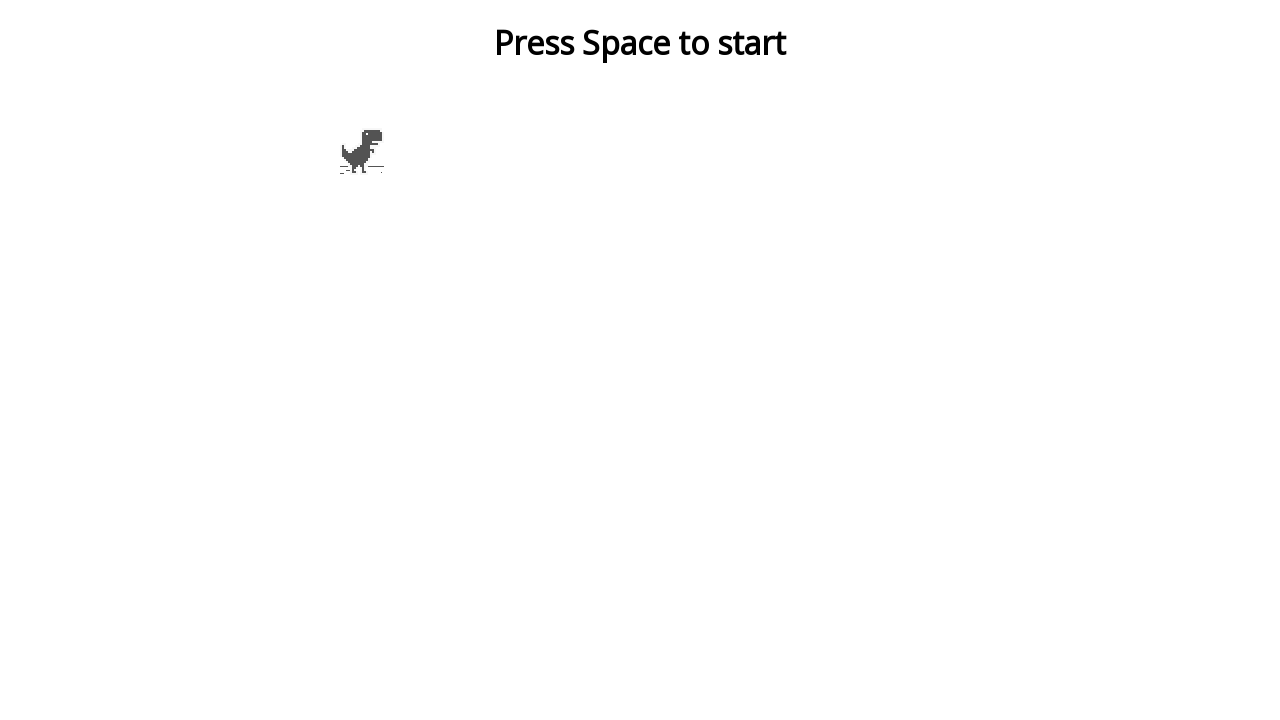

Pressed Space to start the game
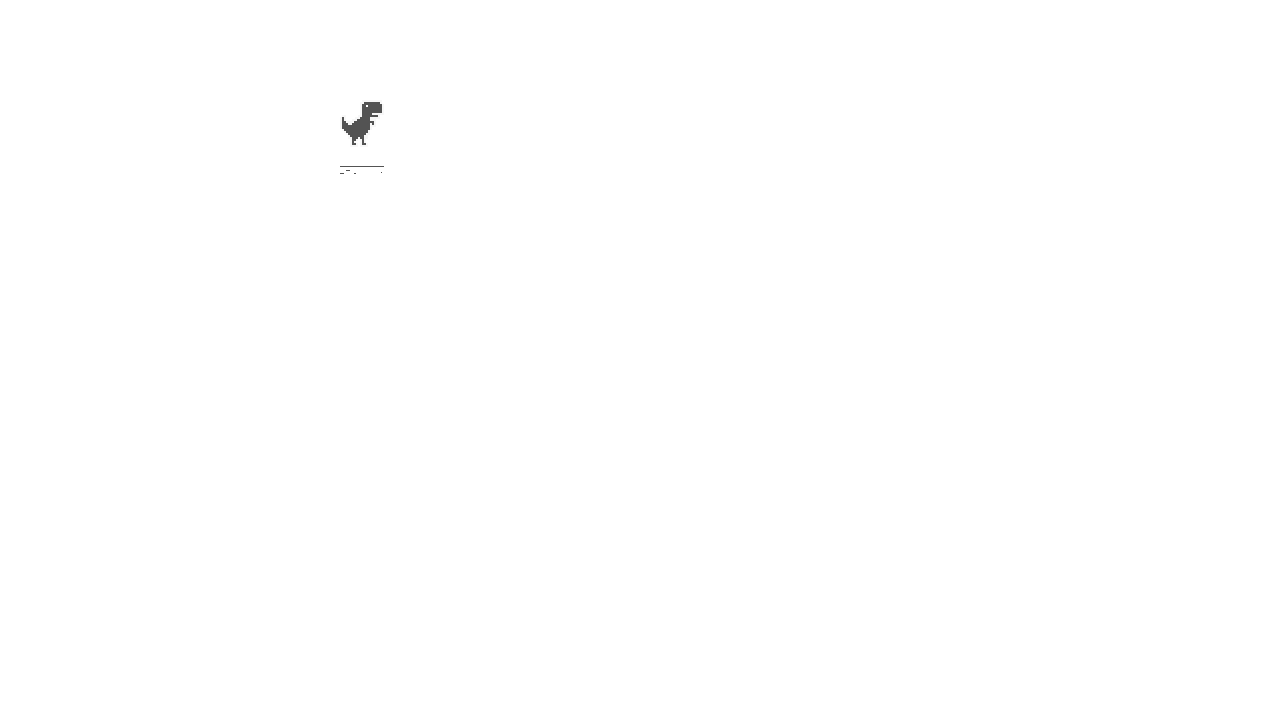

Waited 500ms for game to start
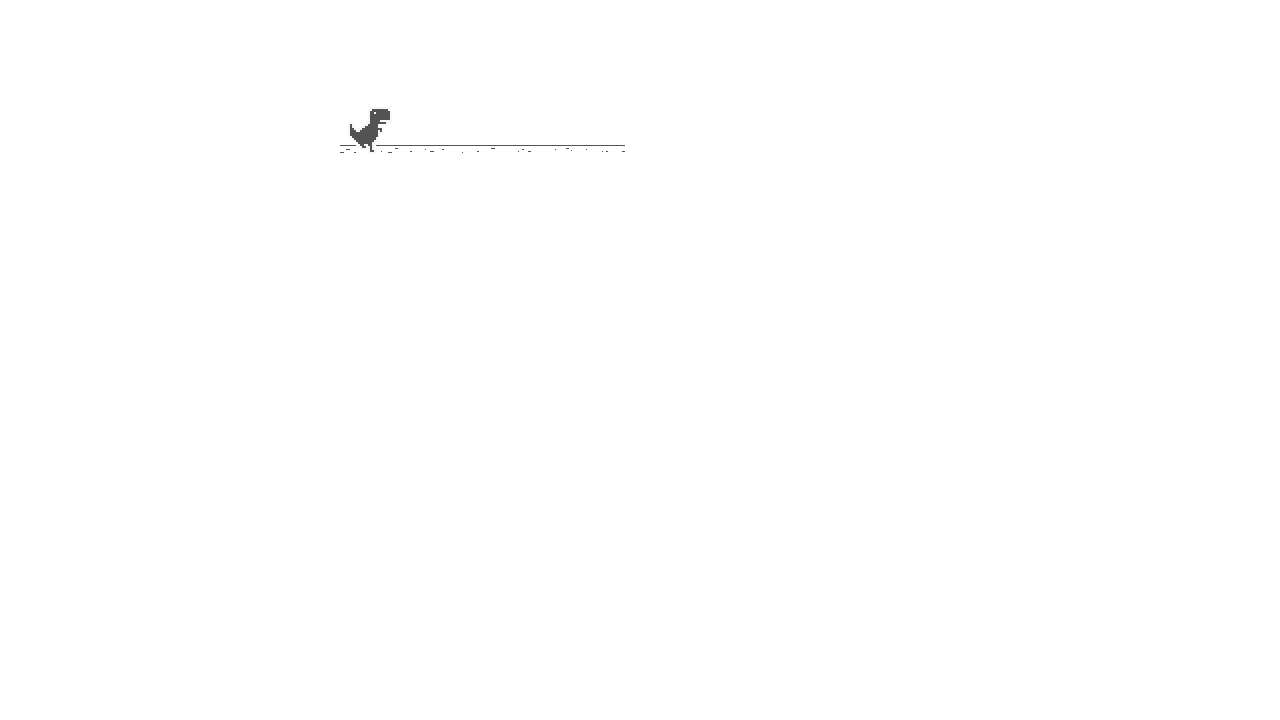

Performed first jump action by pressing ArrowUp
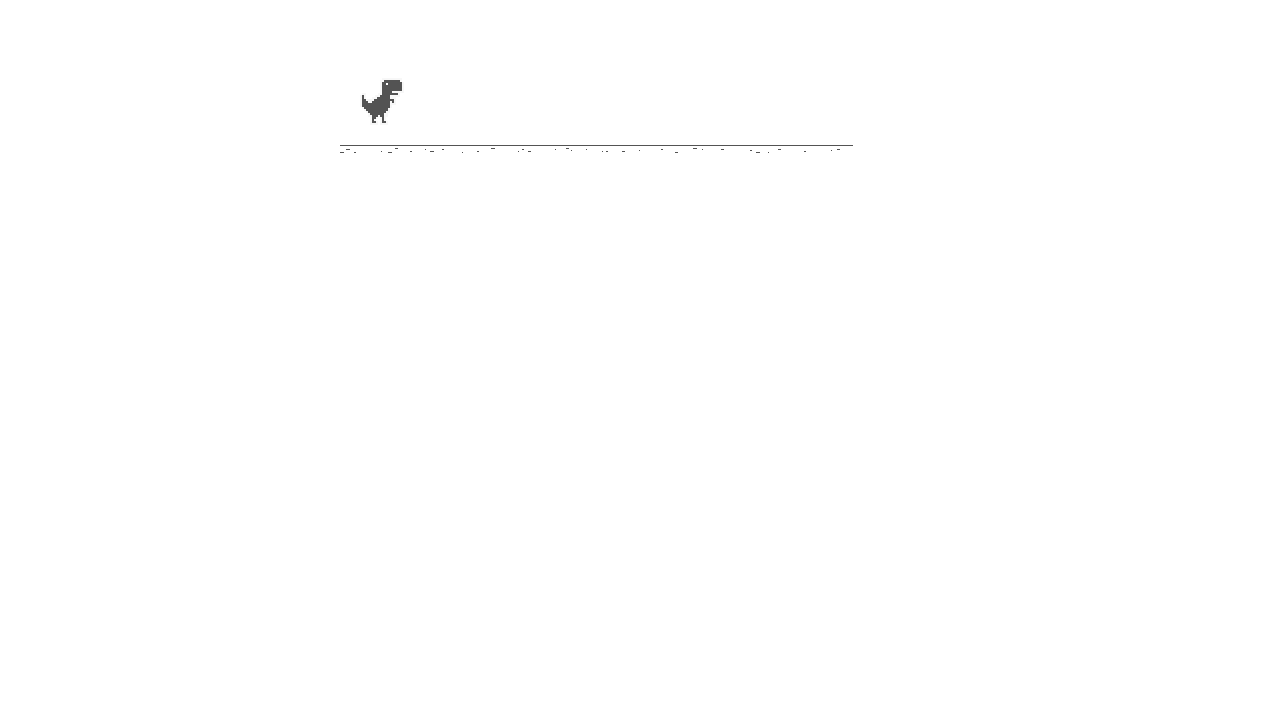

Waited 300ms after first jump
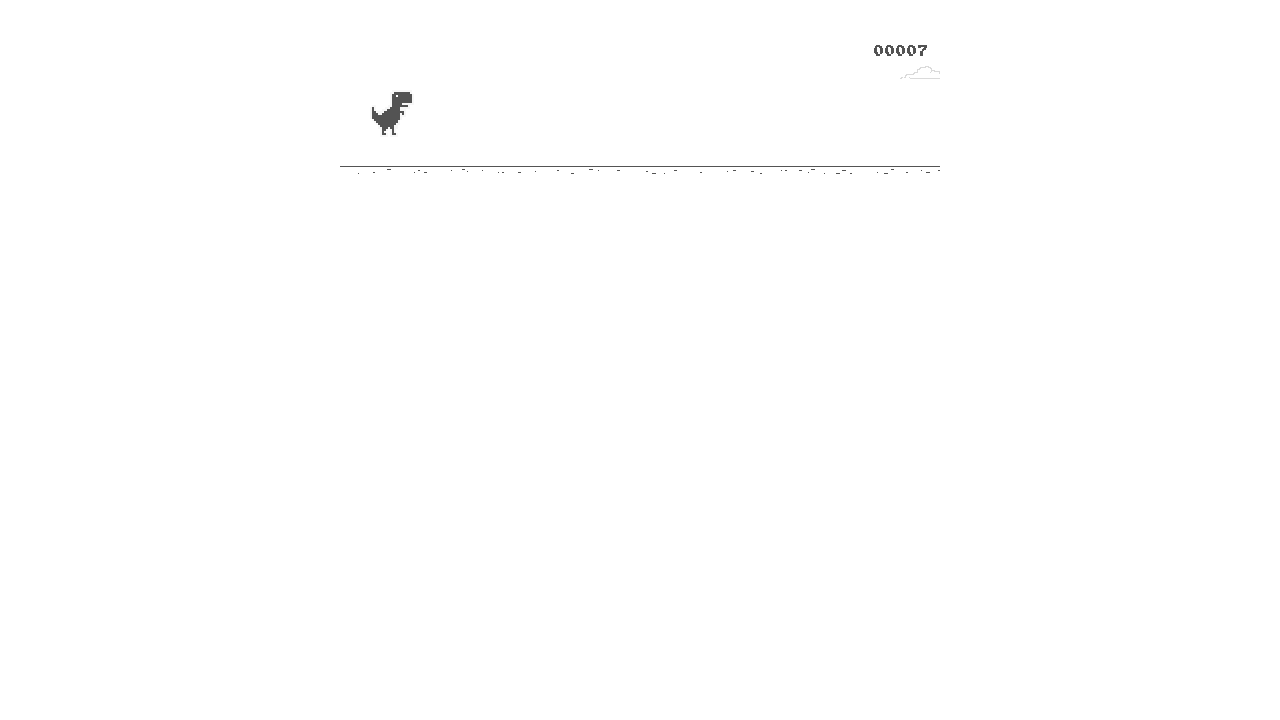

Performed duck action by pressing ArrowDown
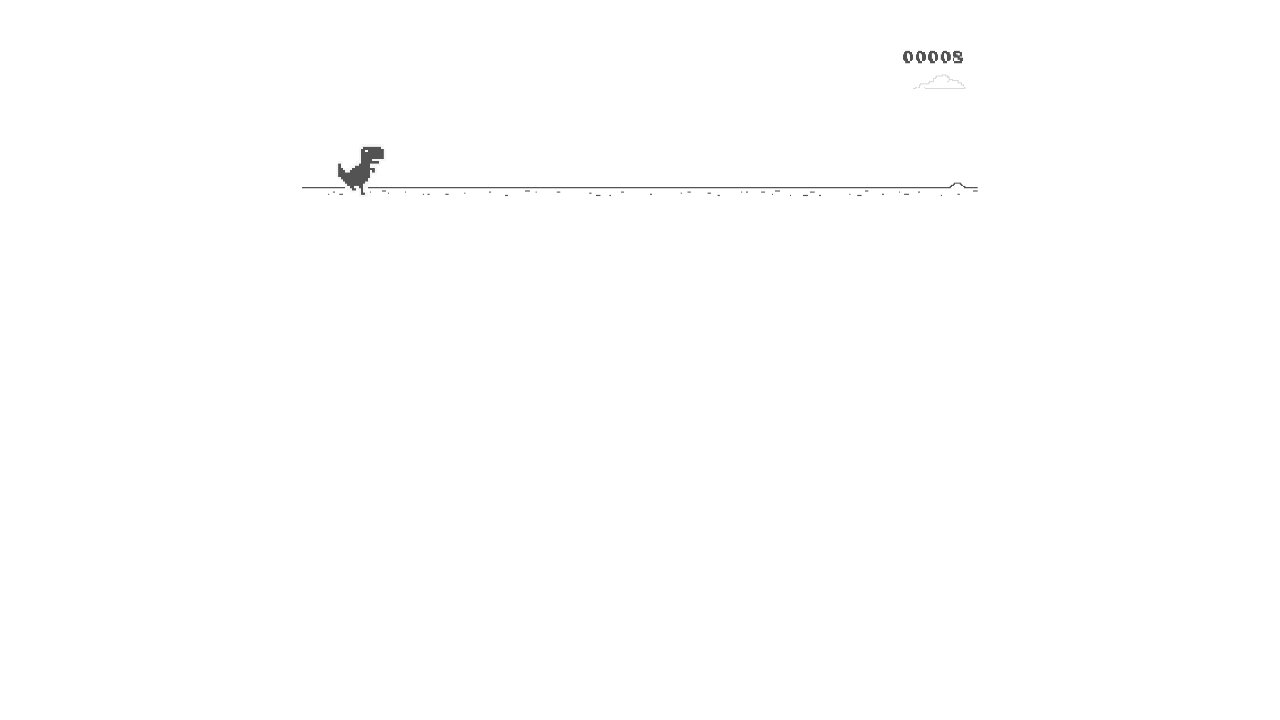

Waited 300ms after duck action
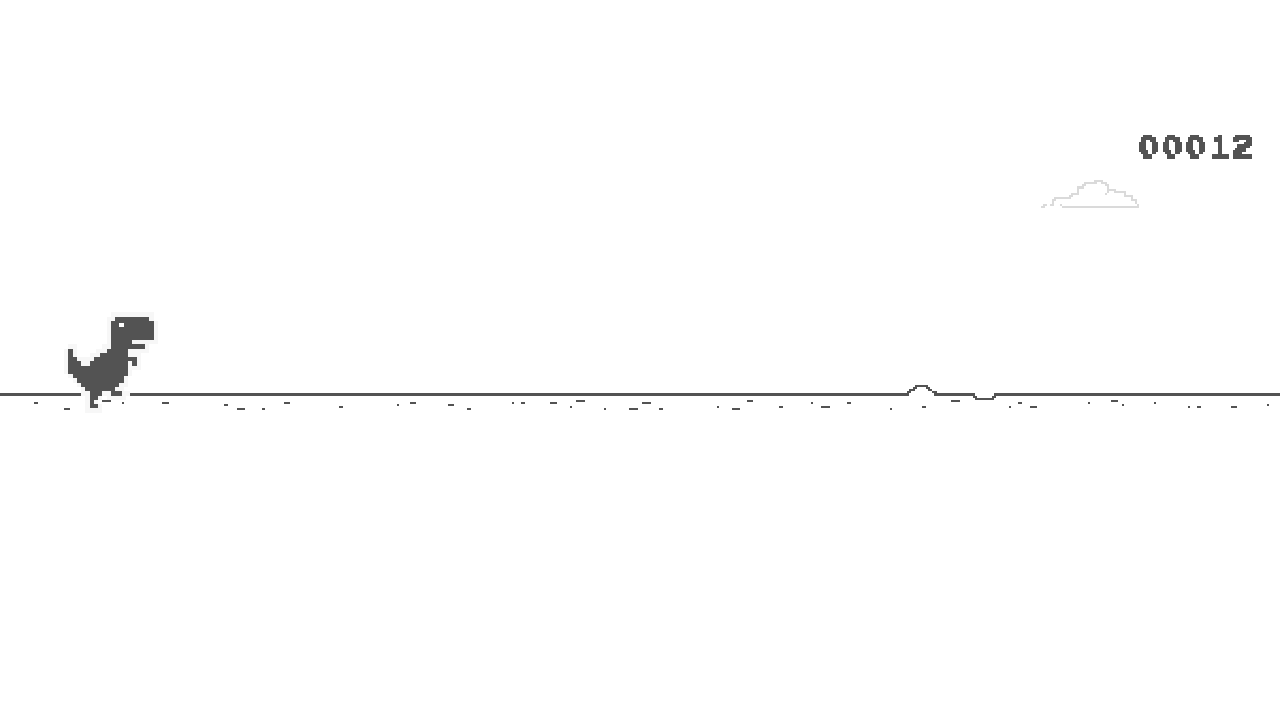

Performed second jump action by pressing ArrowUp
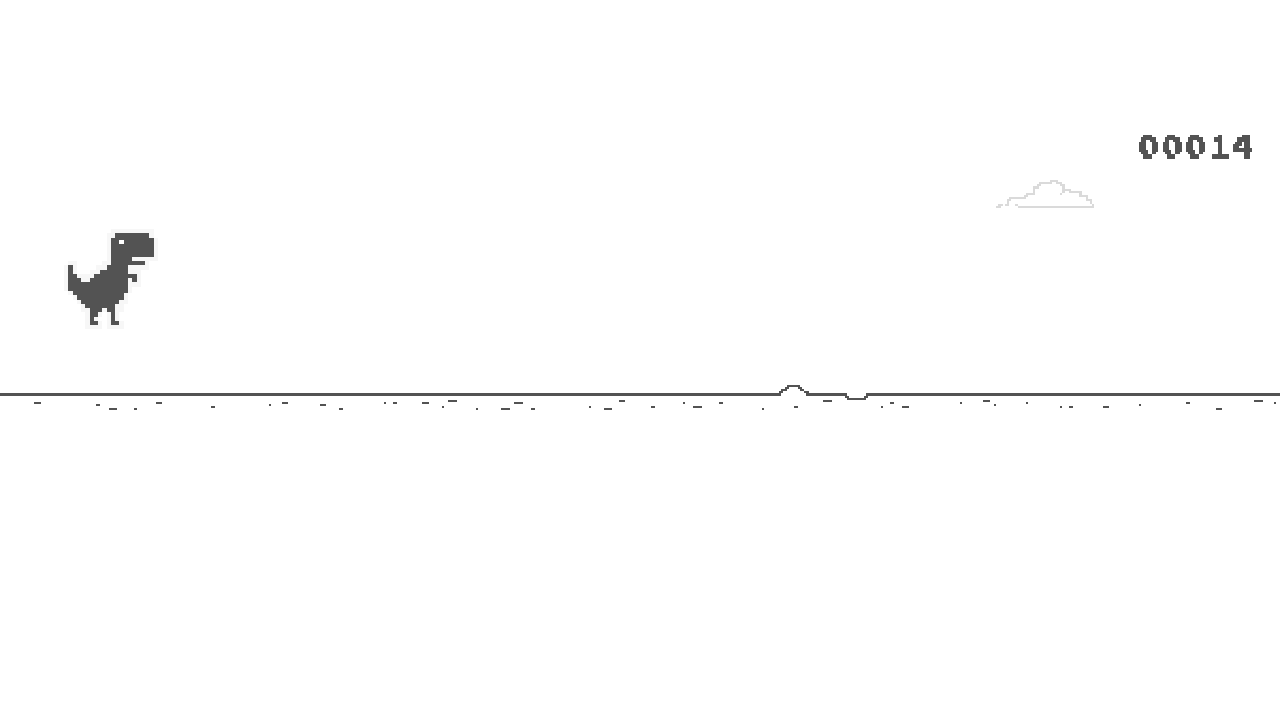

Verified game canvas is still present - game is running
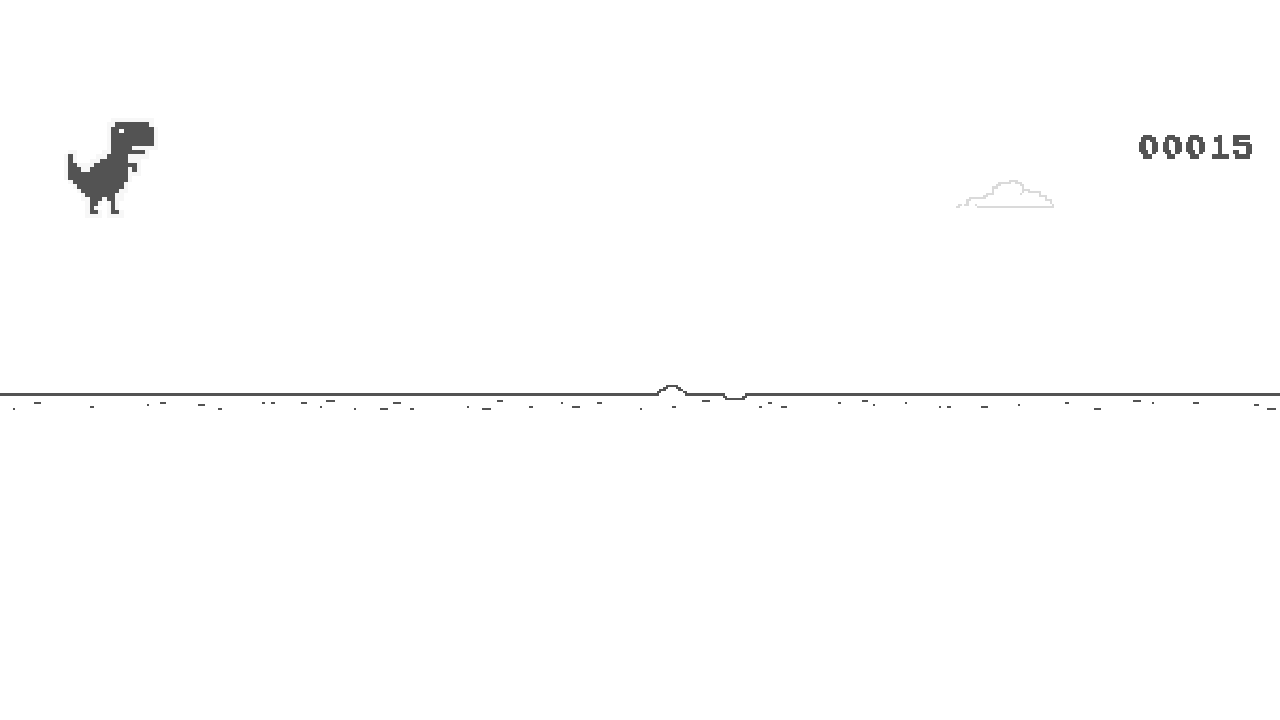

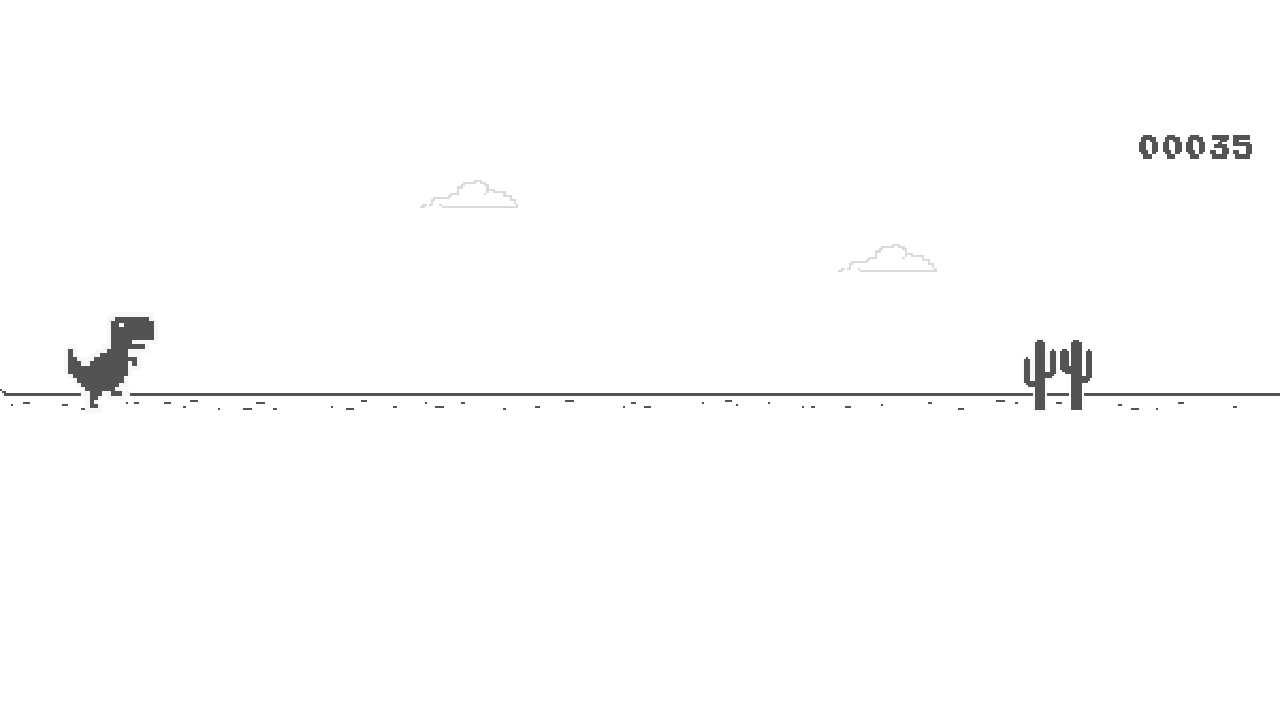